Tests interaction with Shadow DOM elements on LetCode by navigating to the shadow DOM test page, filling in a first name field inside an open shadow root, and interacting with a closed shadow root element using keyboard actions.

Starting URL: https://letcode.in/test

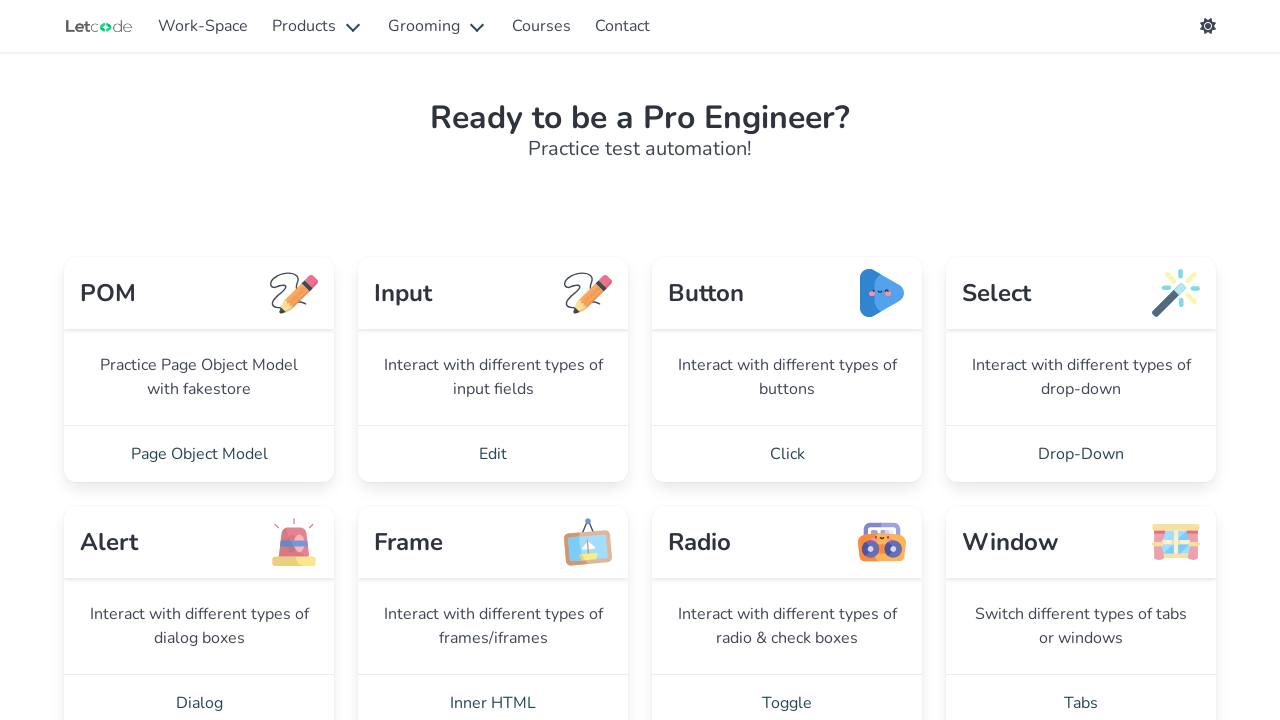

Clicked the workspace/testing card at (203, 26) on #testing
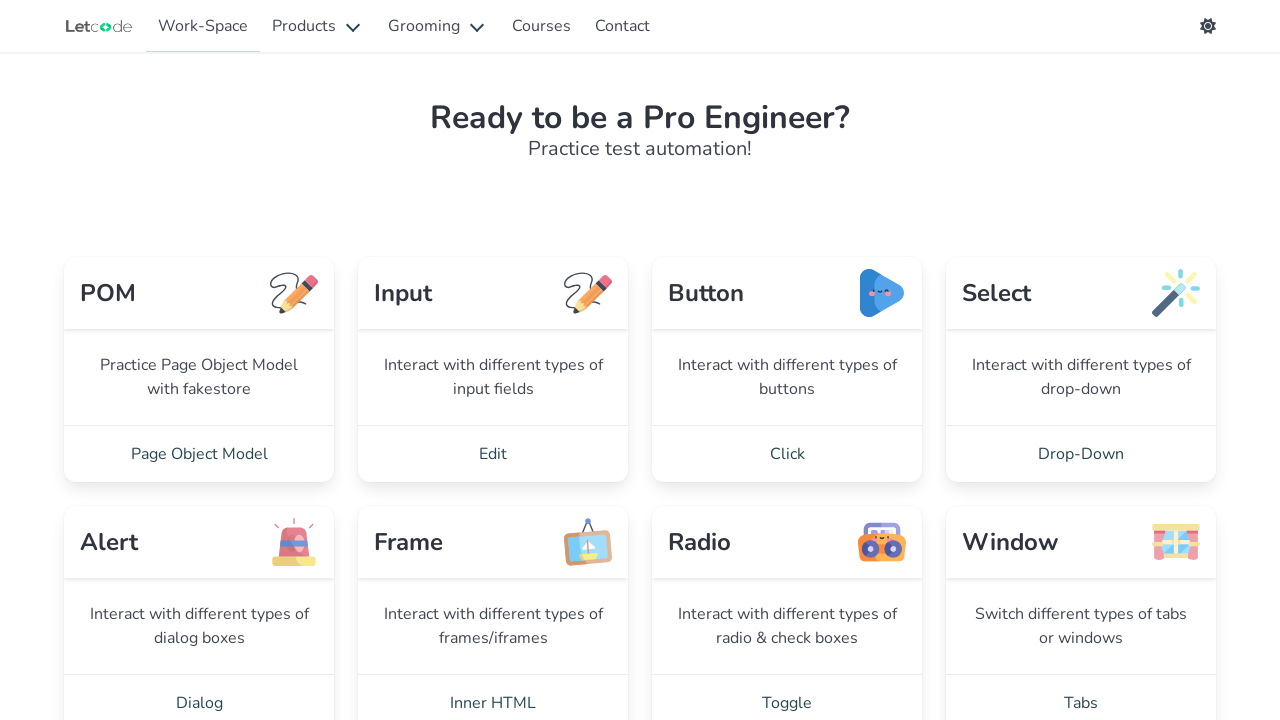

Clicked shadow button to navigate to shadow DOM test page at (199, 360) on a[href='/shadow'].card-footer-item
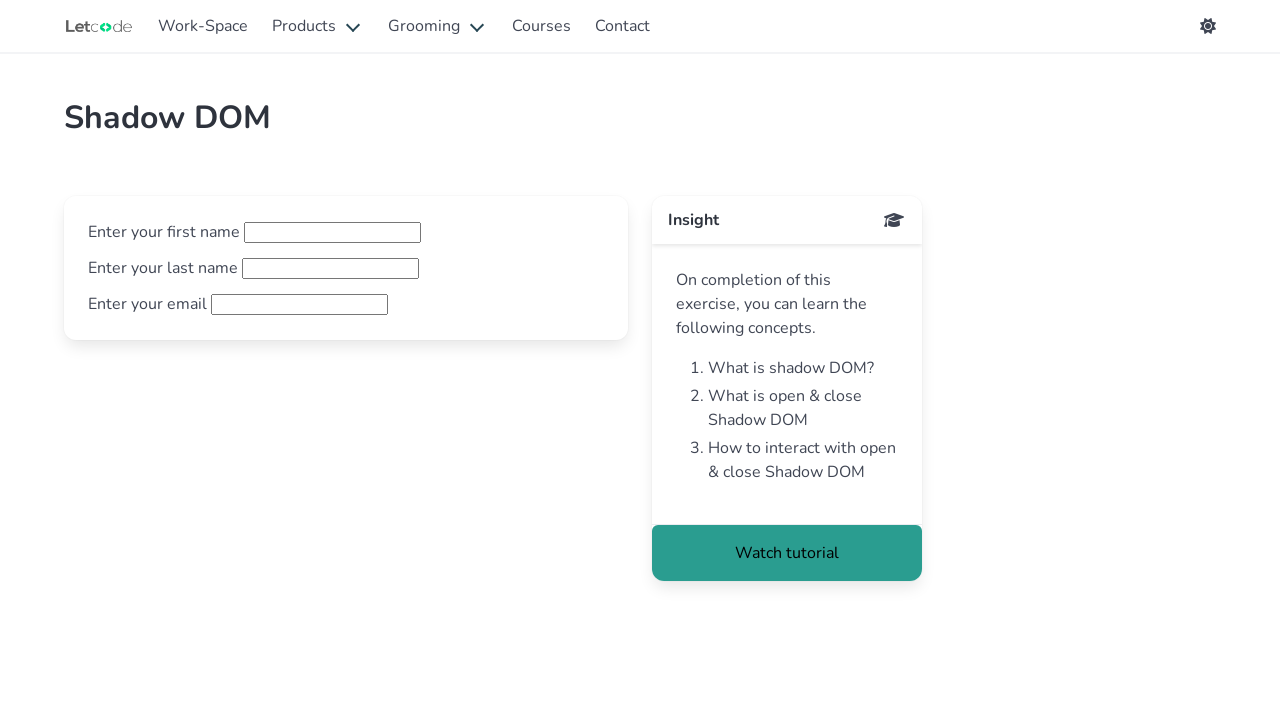

Open shadow DOM element loaded
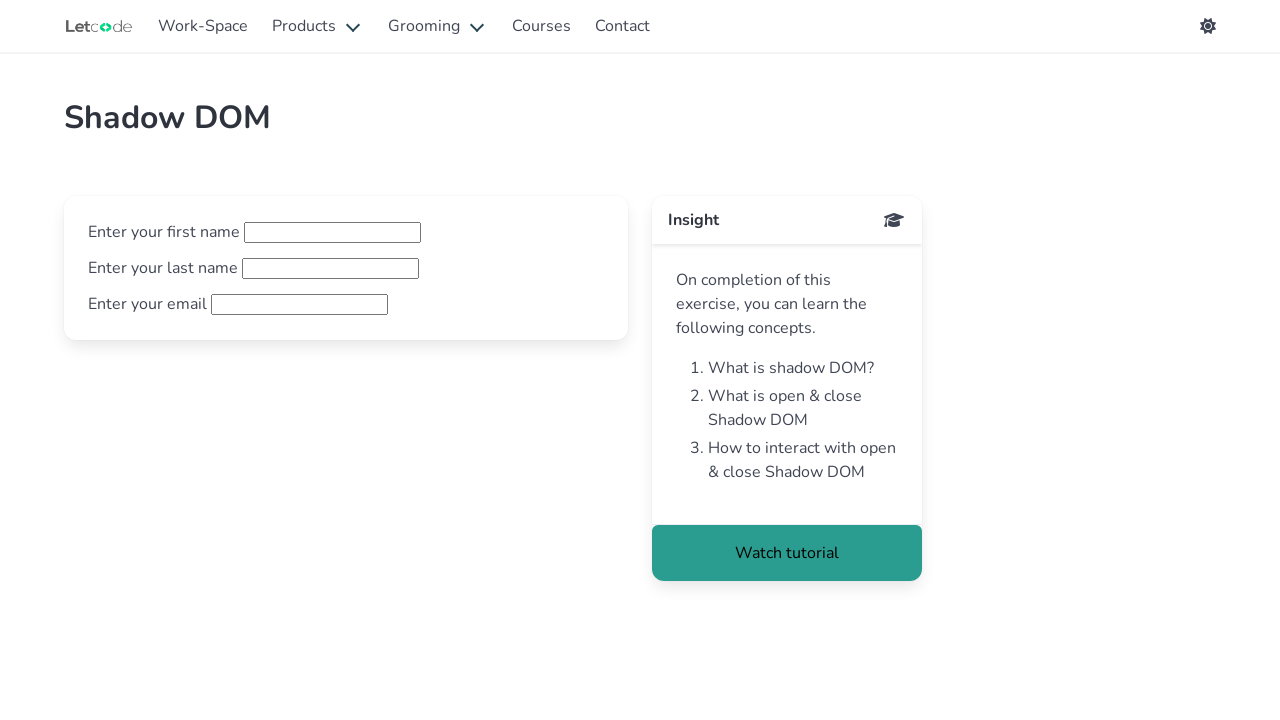

Filled first name field with 'Durka' in open shadow root on #open-shadow >> #fname
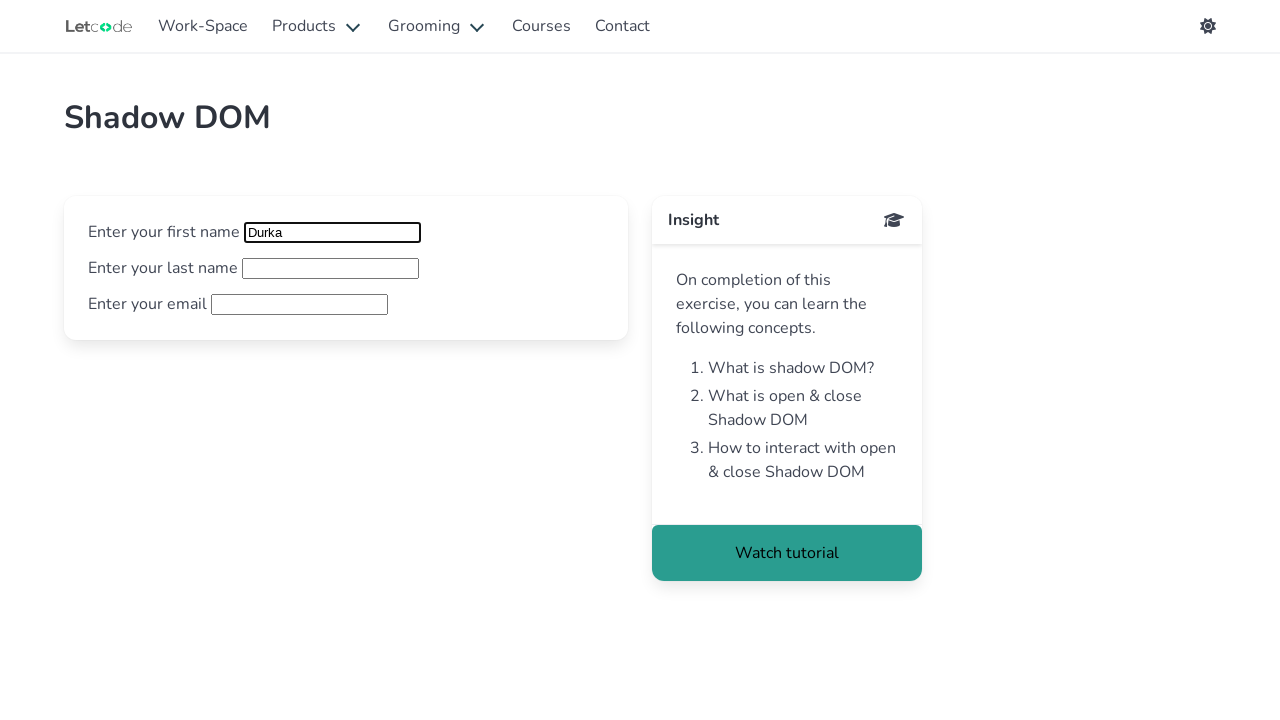

Clicked on closed shadow web component at (346, 268) on div.field my-web-component
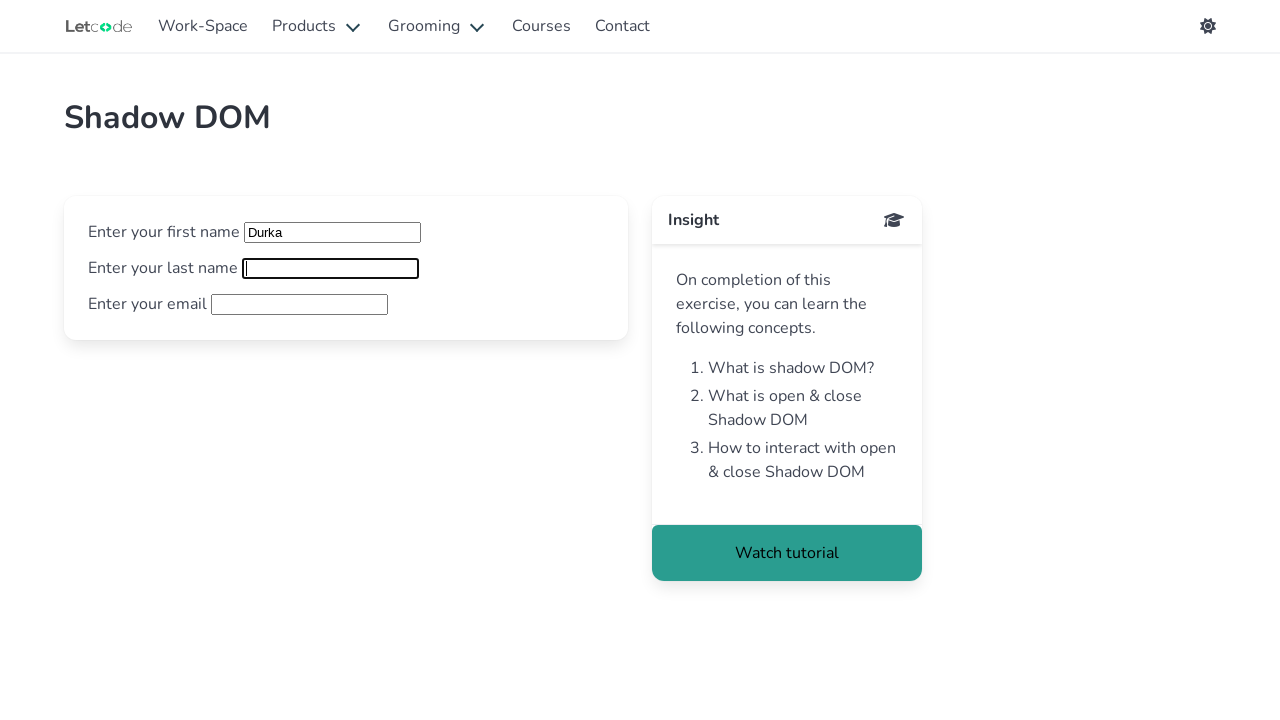

Pressed Tab key to navigate to next field
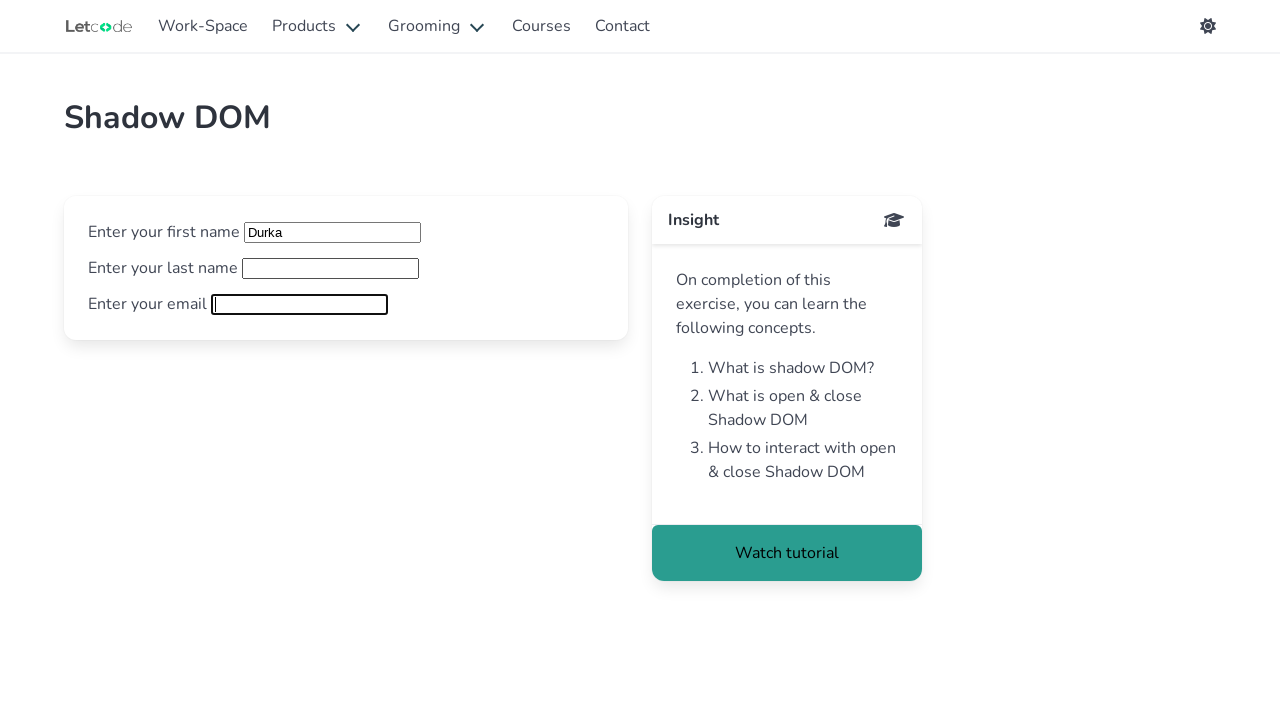

Typed last name 'Rajakulendiran' using keyboard
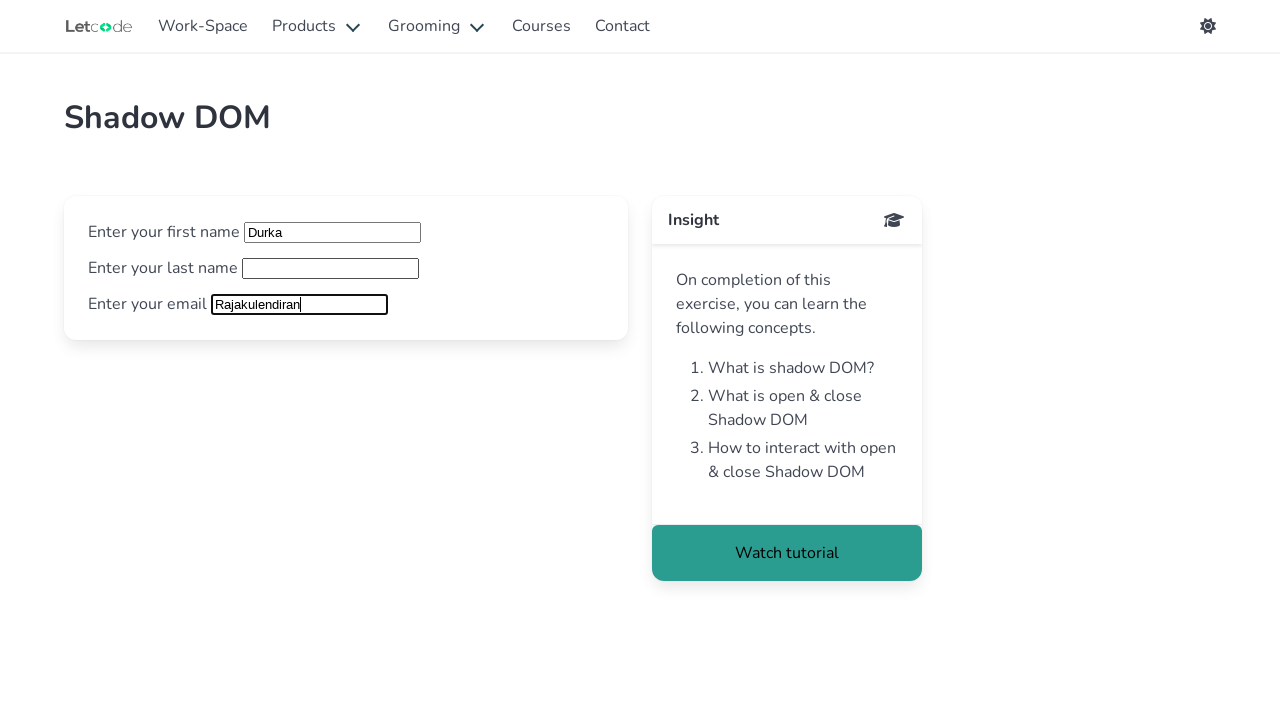

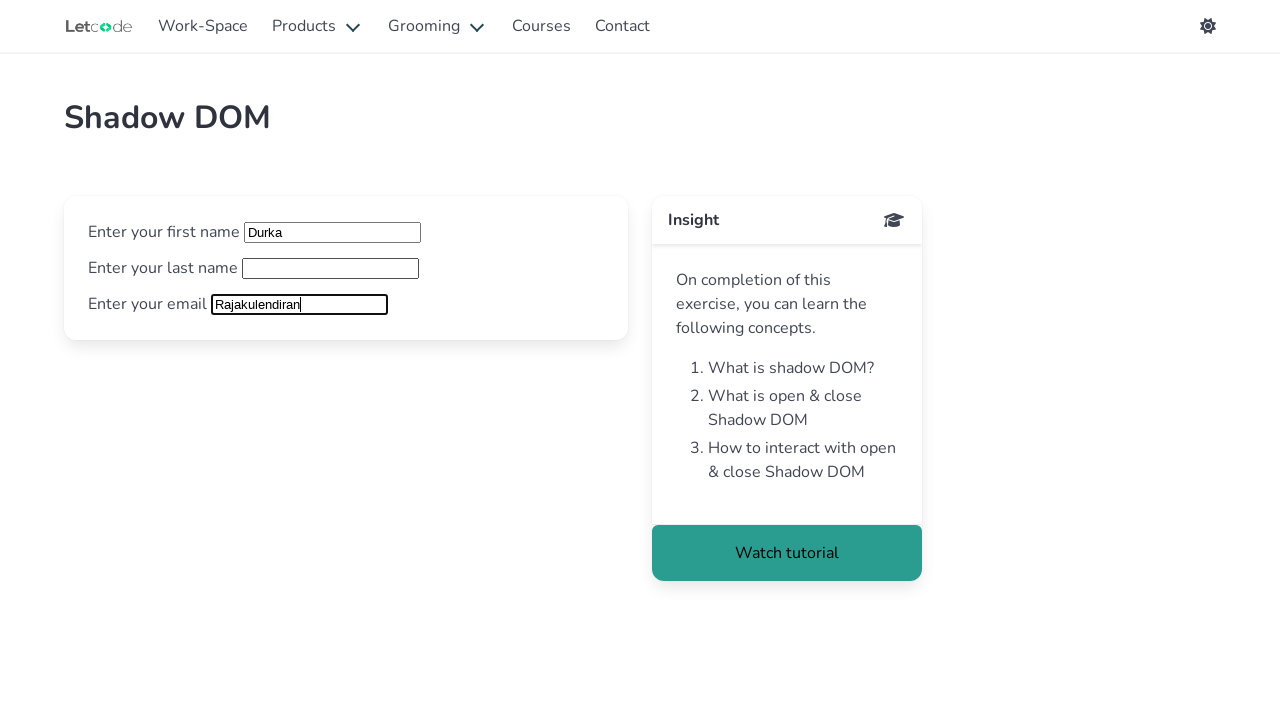